Simple test that navigates to the Rameshsoft website to verify the page loads successfully.

Starting URL: https://rameshsoft.com

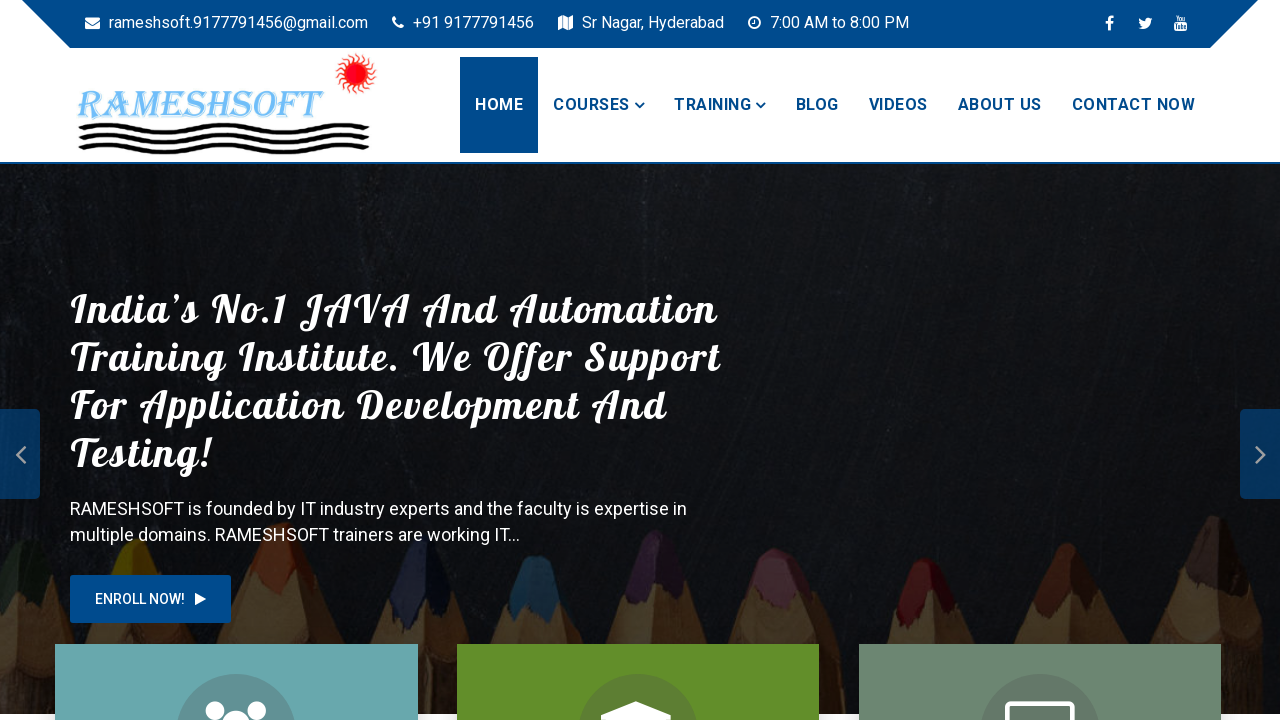

Page DOM content loaded
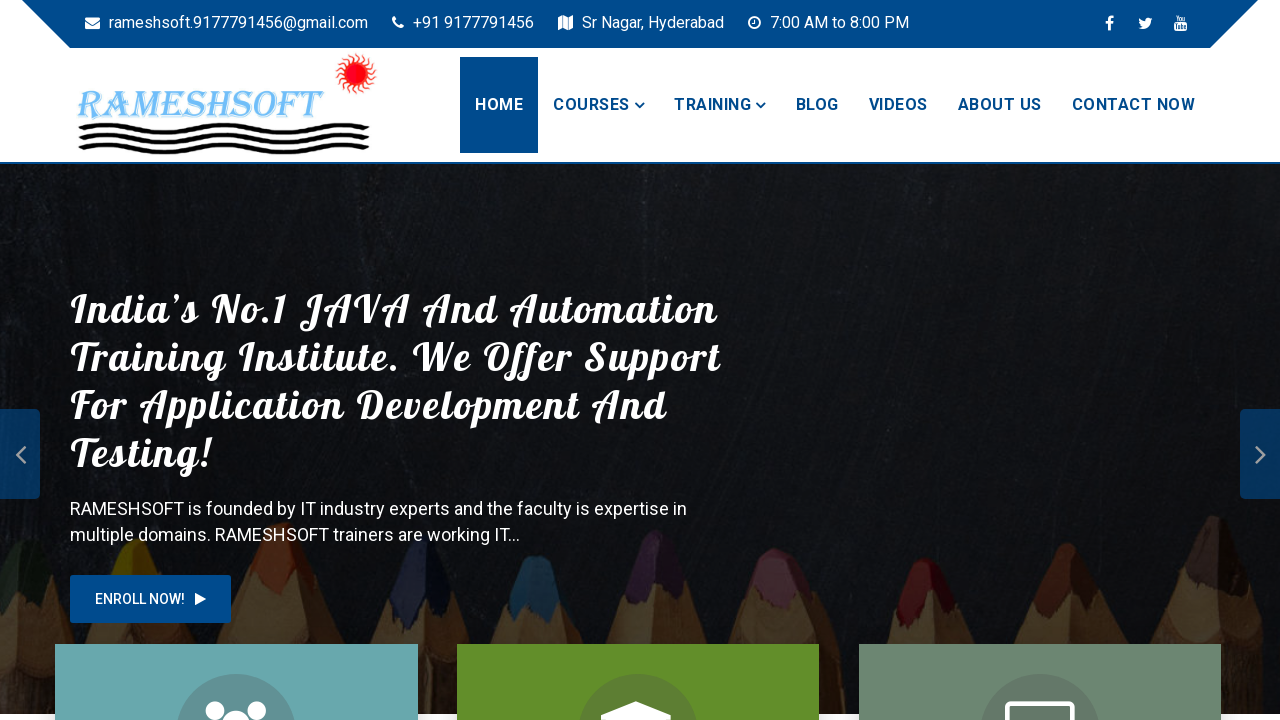

Verified page URL contains 'rameshsoft.com'
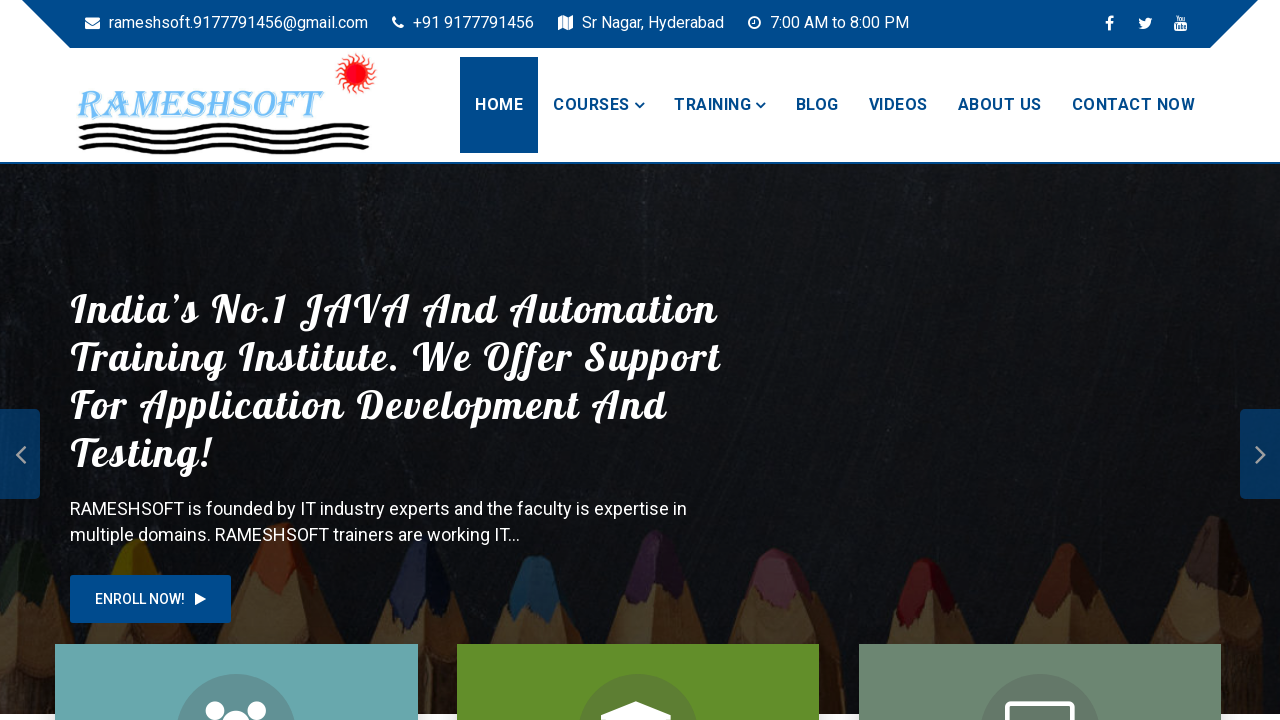

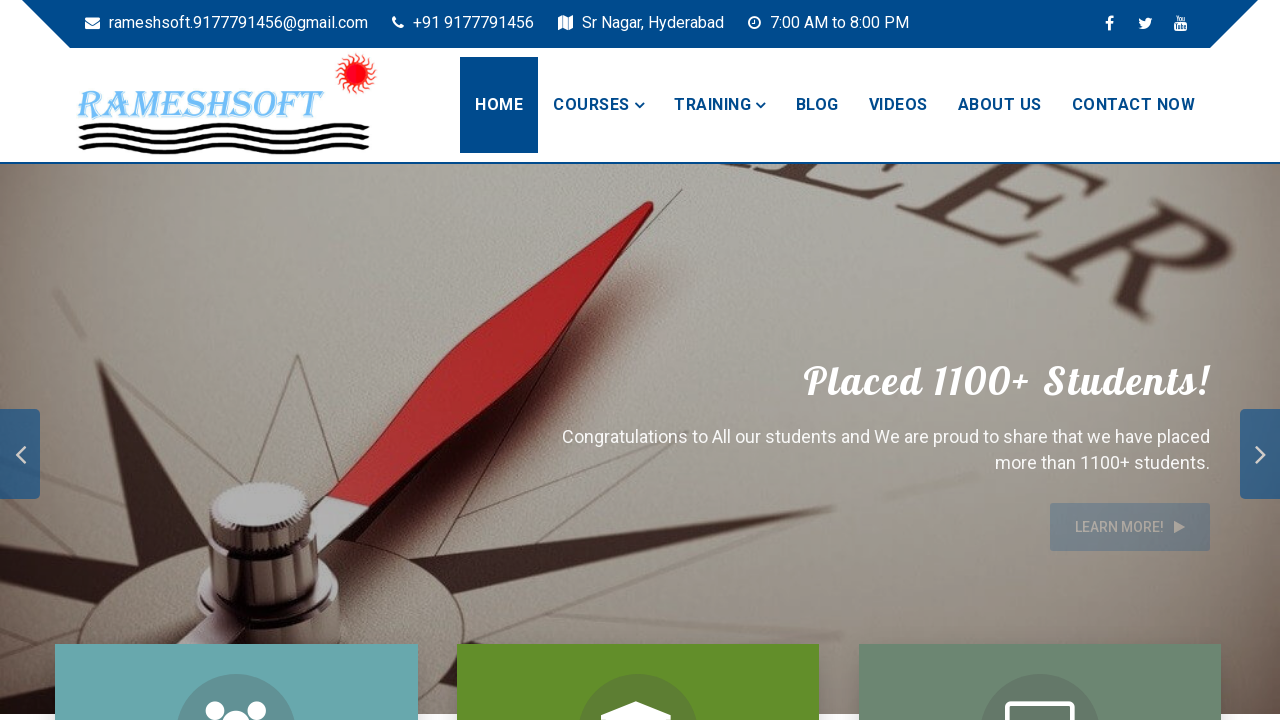